Tests a text editor by typing Russian poetry text, using keyboard navigation (Enter, Backspace), correcting author attribution from "А. С. Пушкин" to "В. В. Маяковский", demonstrating text input and editing capabilities.

Starting URL: https://konflic.github.io/examples/editor/index.html

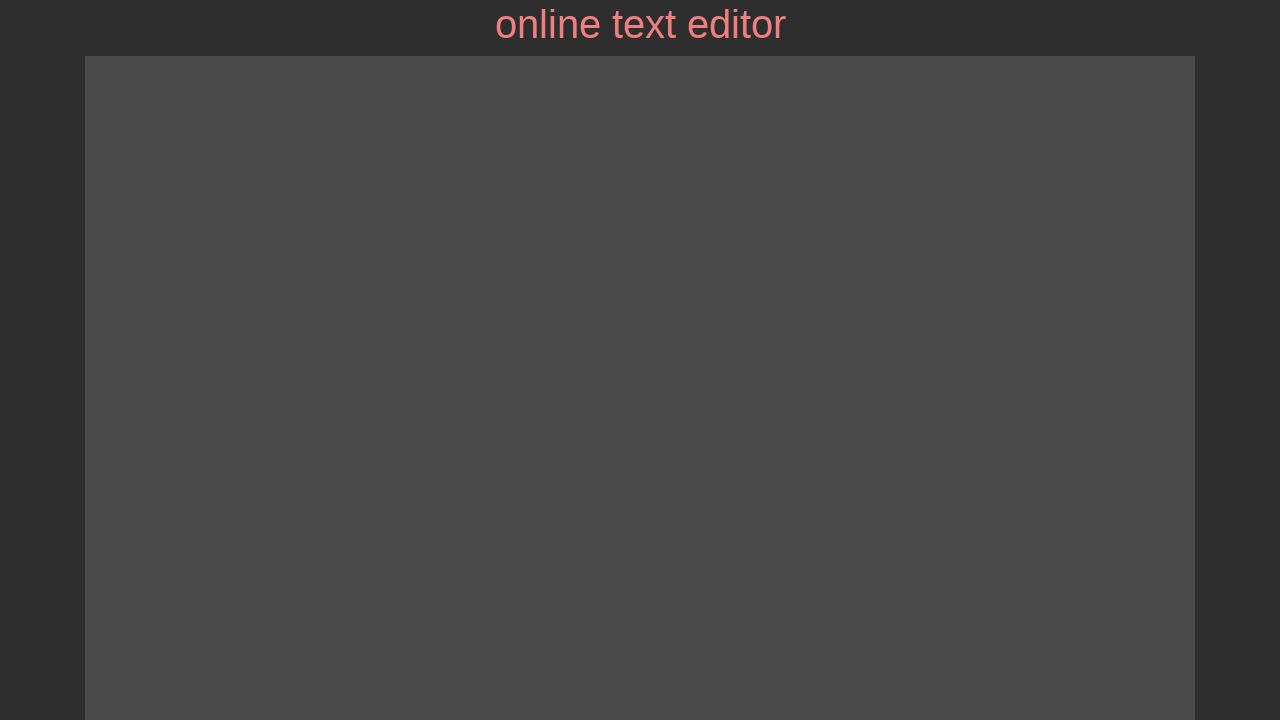

Located editor text input field
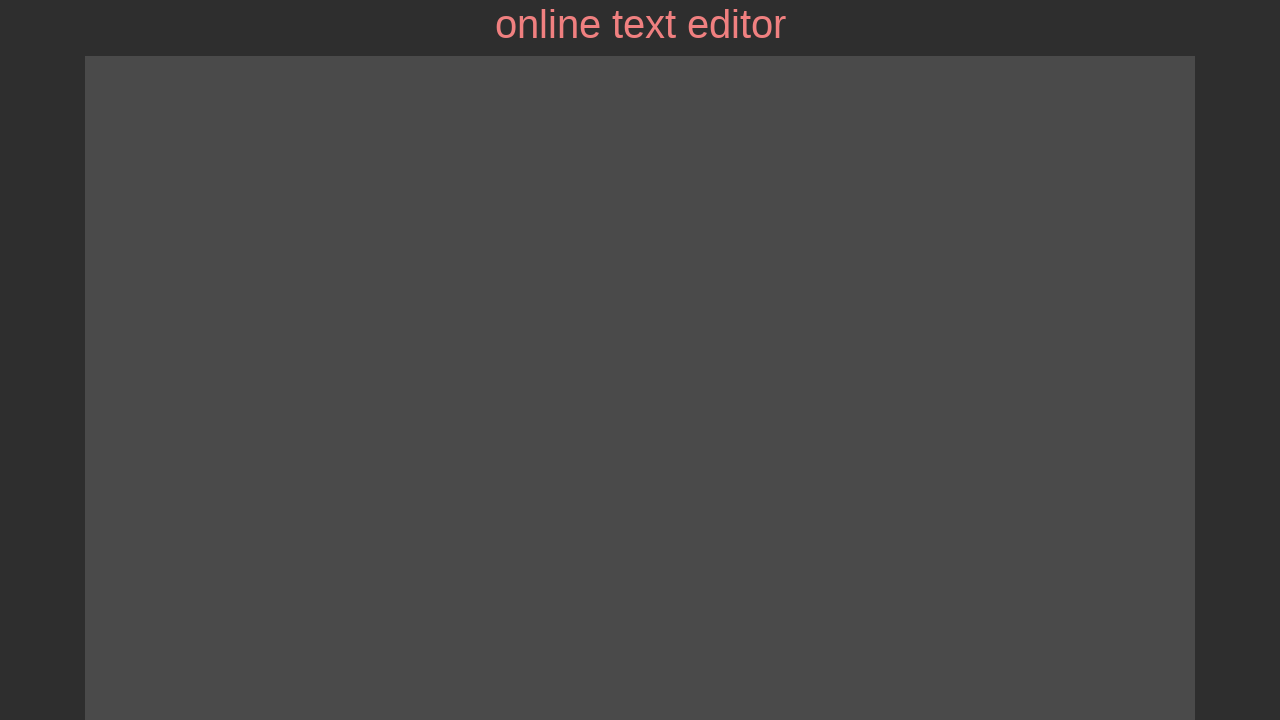

Filled editor with title 'Левый марш.' on #editor_text
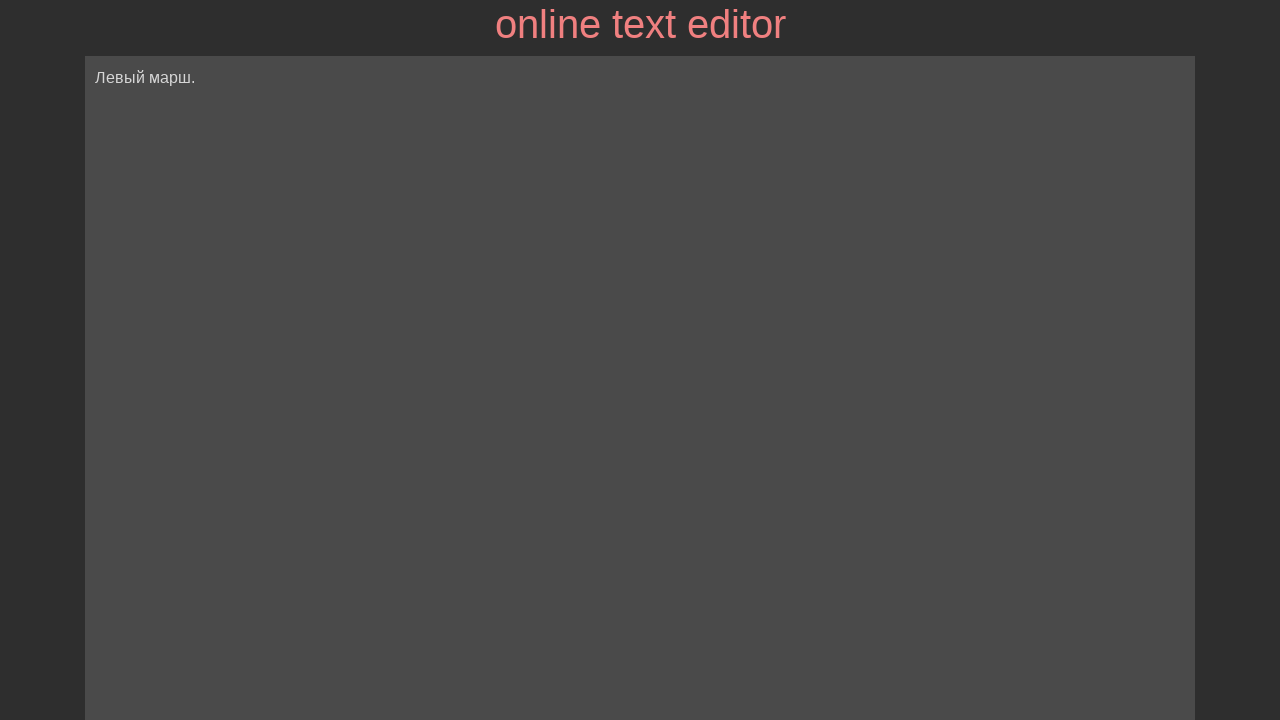

Pressed Enter to create new line on #editor_text
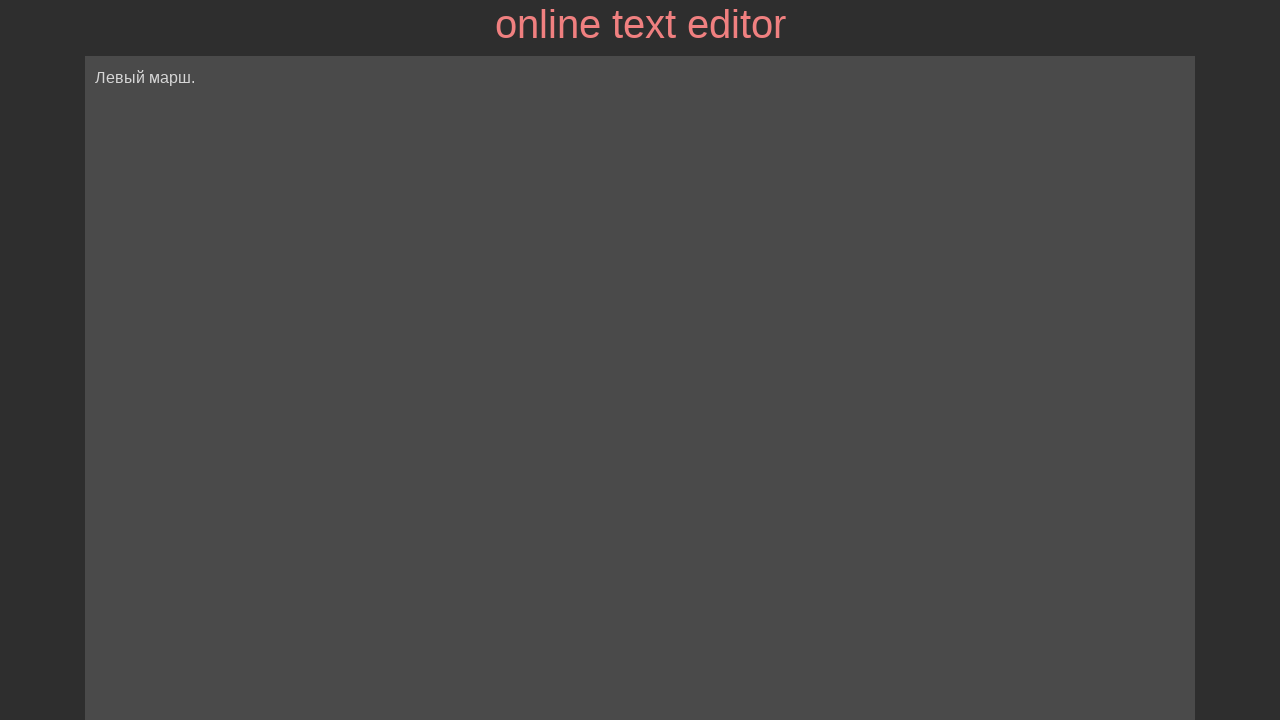

Typed poem stanza text on #editor_text
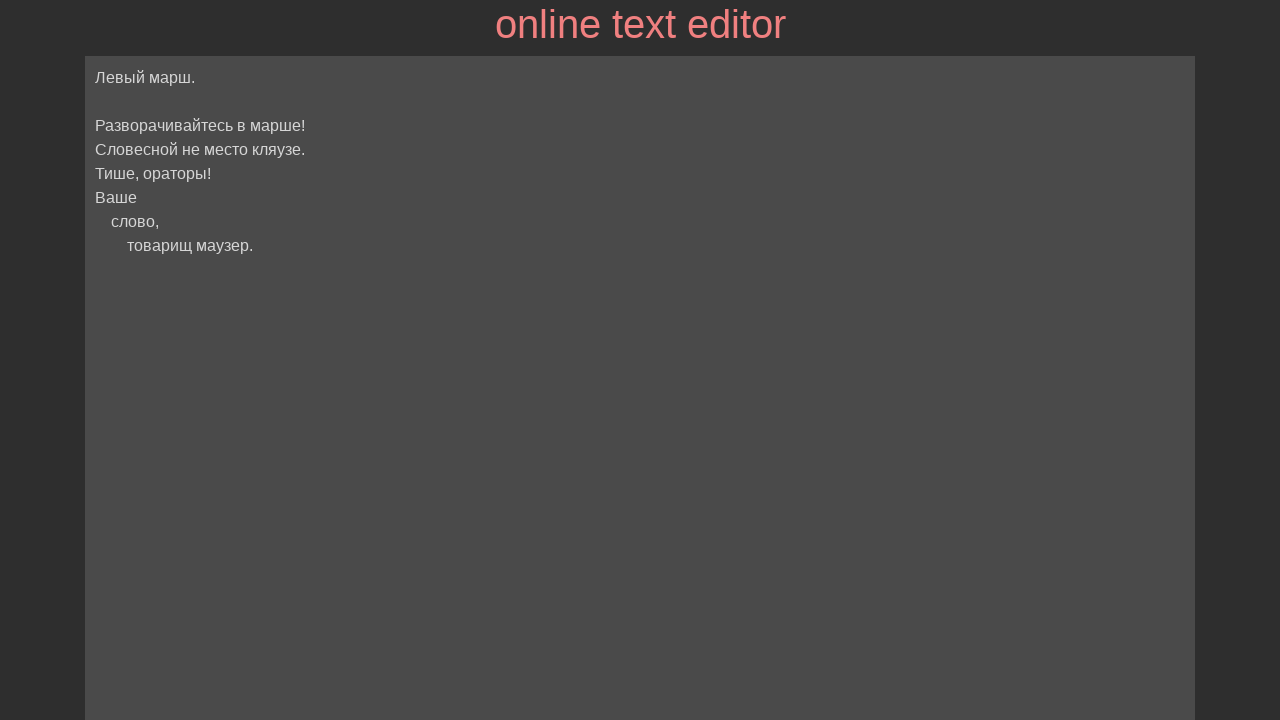

Pressed Enter after poem stanza on #editor_text
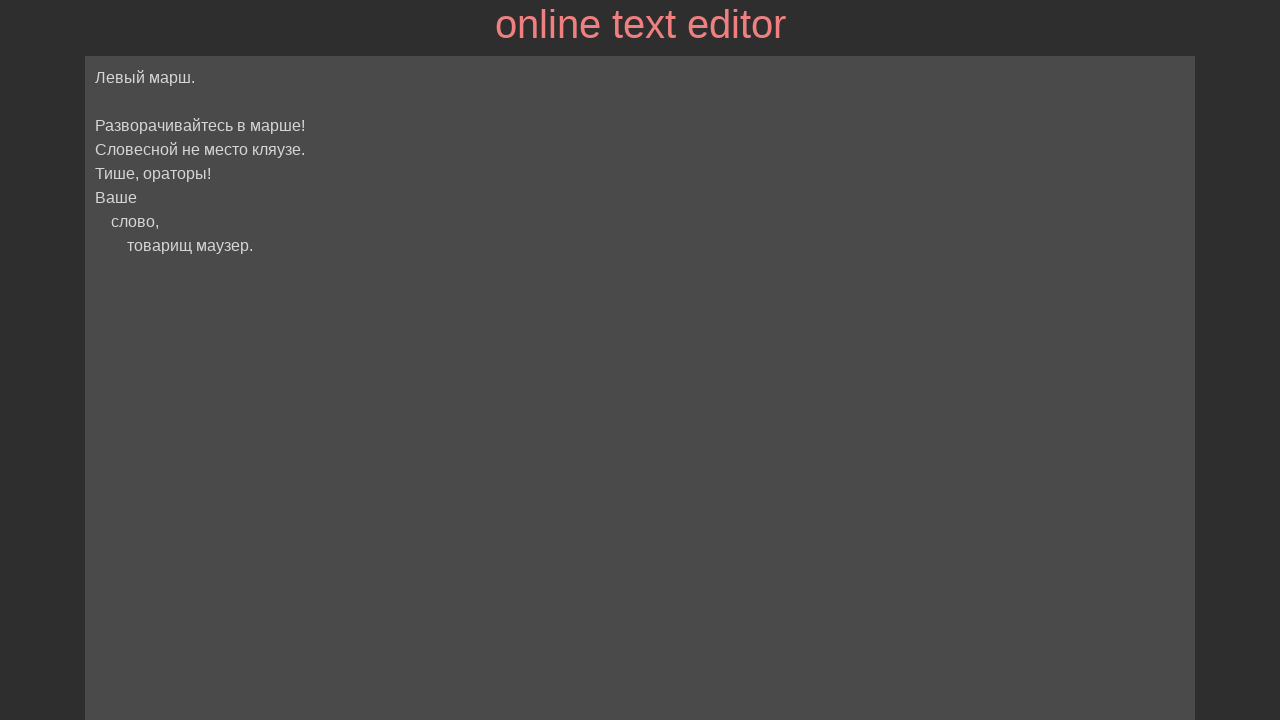

Typed incorrect author attribution 'А. С. Пушкин.' on #editor_text
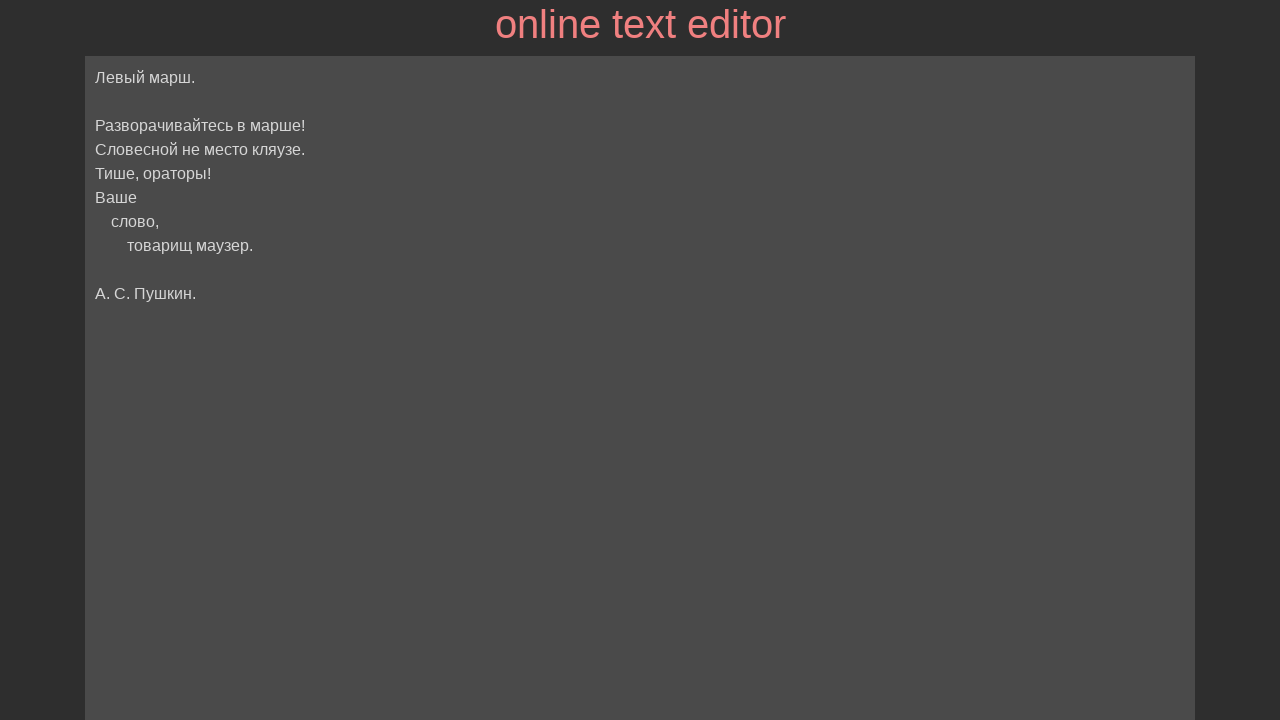

Waited 100ms before next backspace
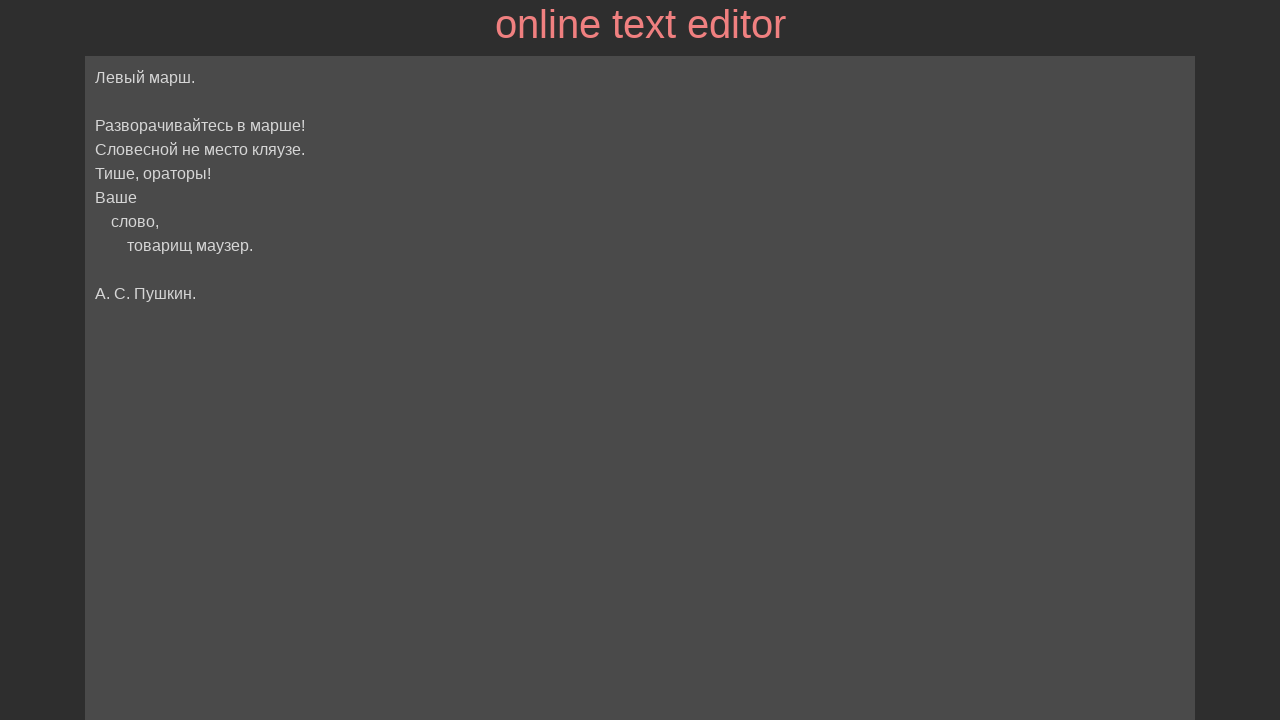

Pressed Backspace to delete character on #editor_text
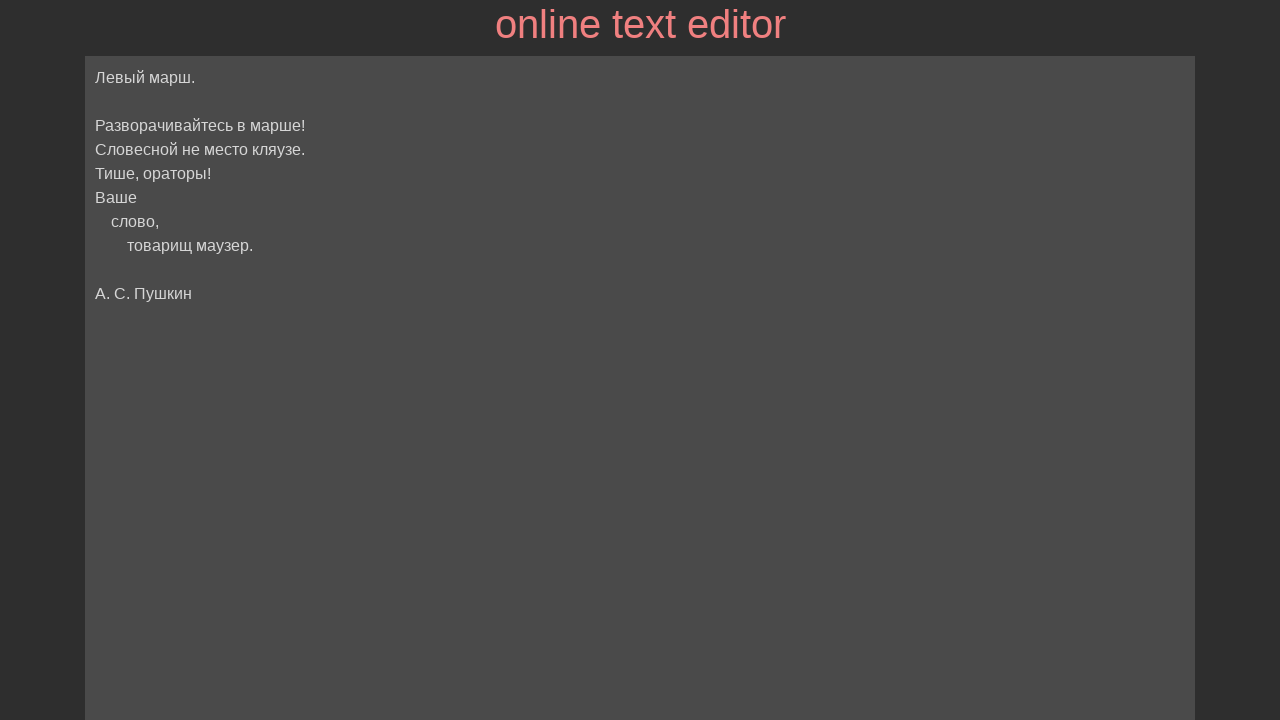

Waited 100ms before next backspace
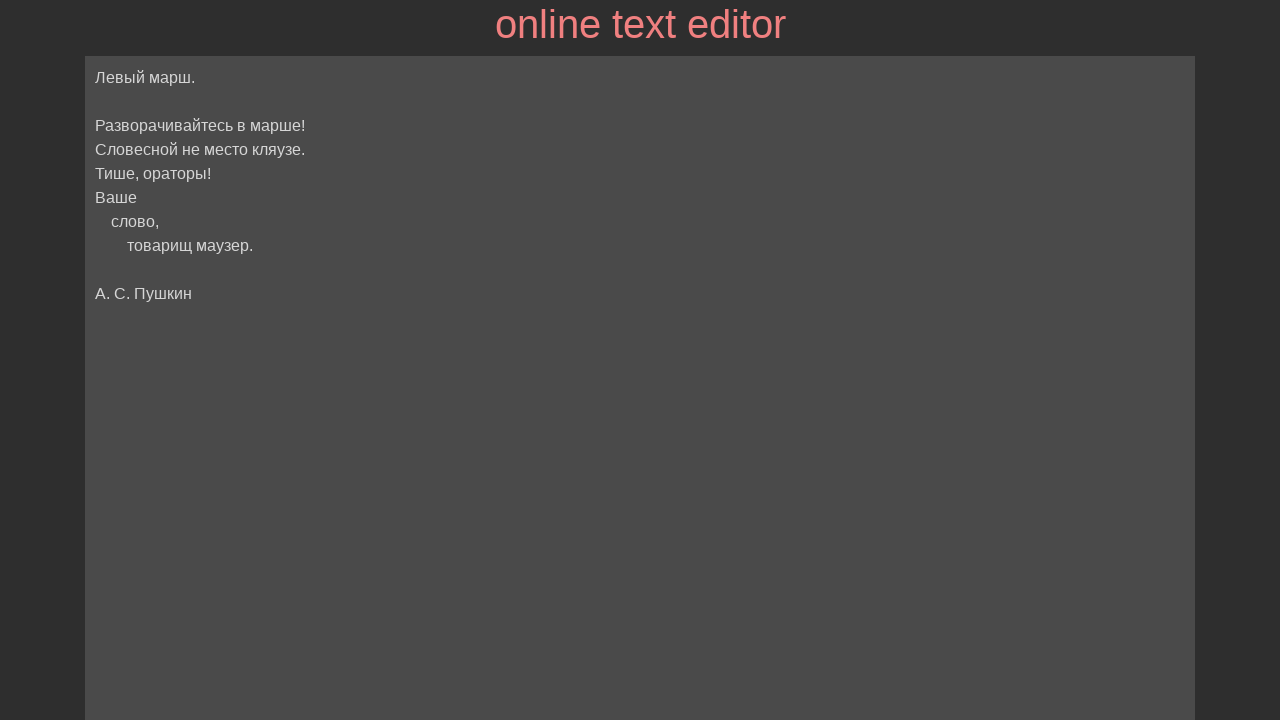

Pressed Backspace to delete character on #editor_text
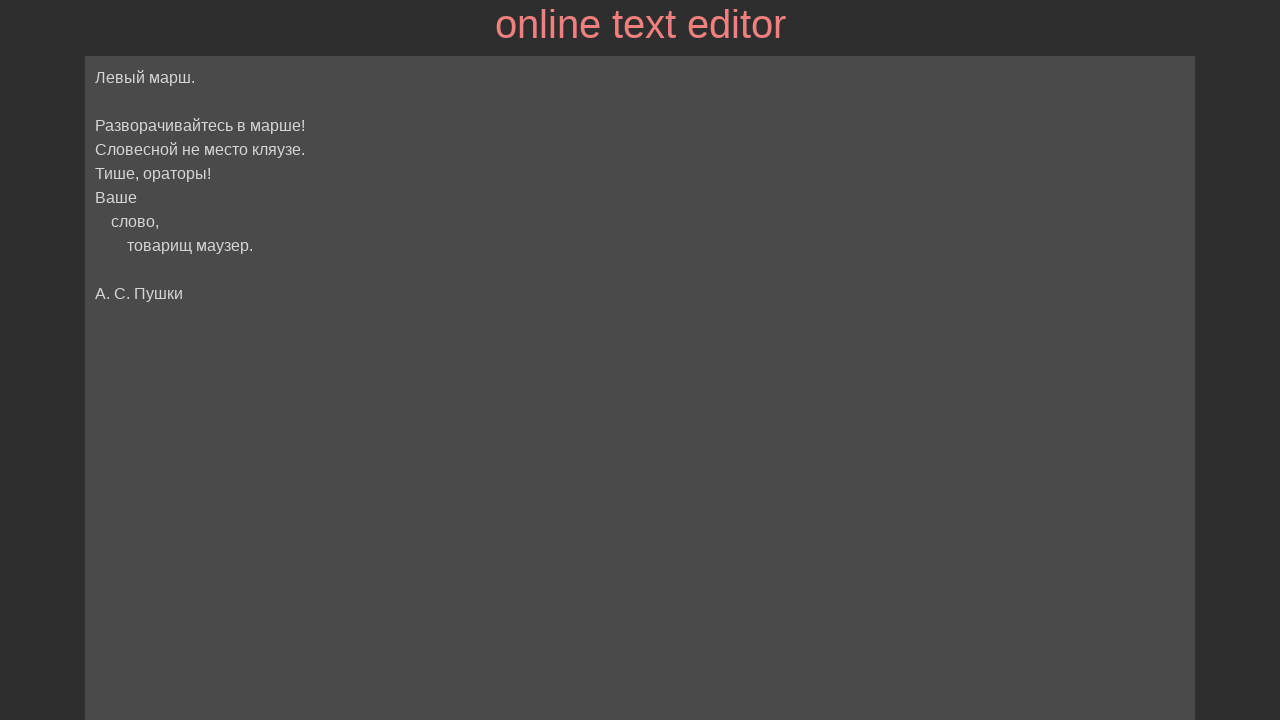

Waited 100ms before next backspace
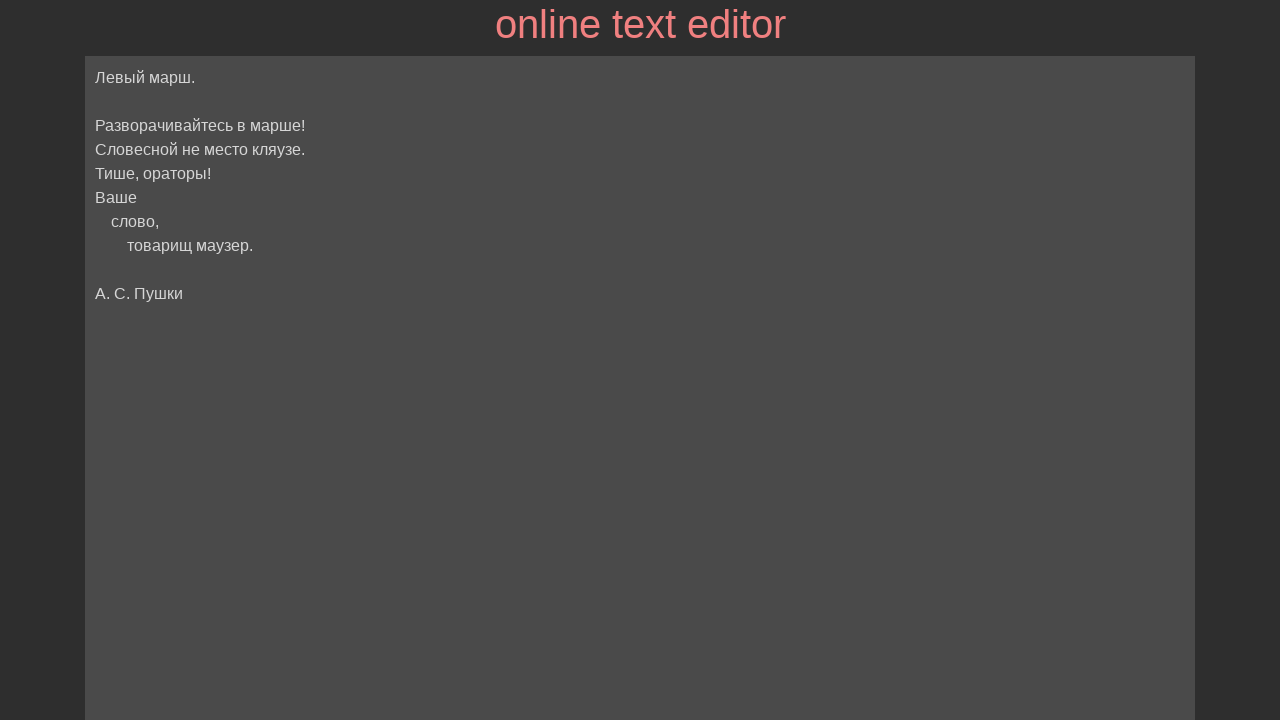

Pressed Backspace to delete character on #editor_text
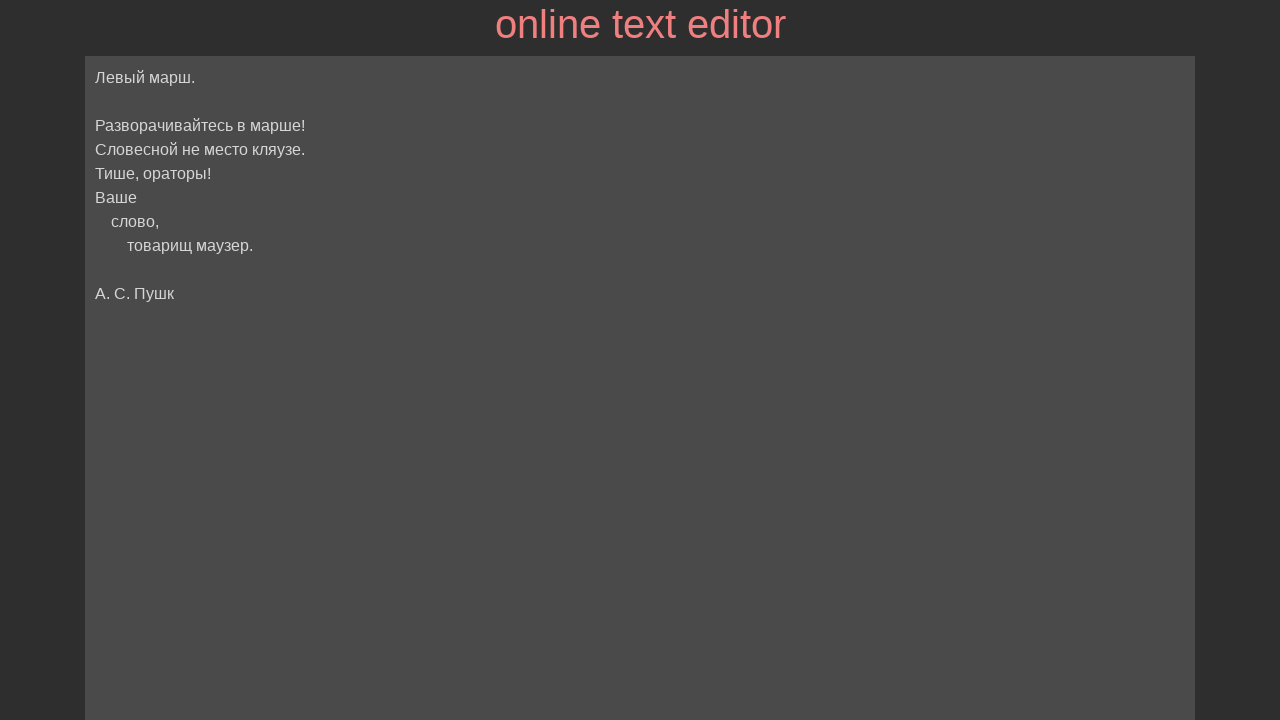

Waited 100ms before next backspace
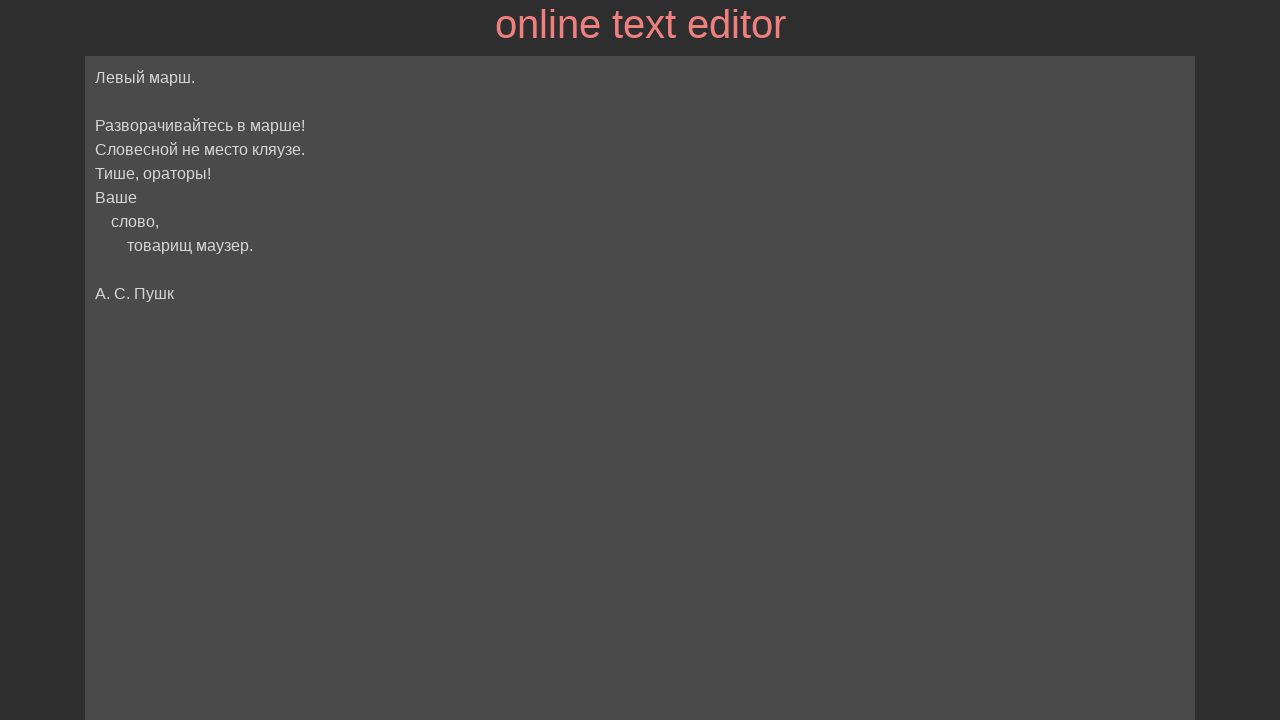

Pressed Backspace to delete character on #editor_text
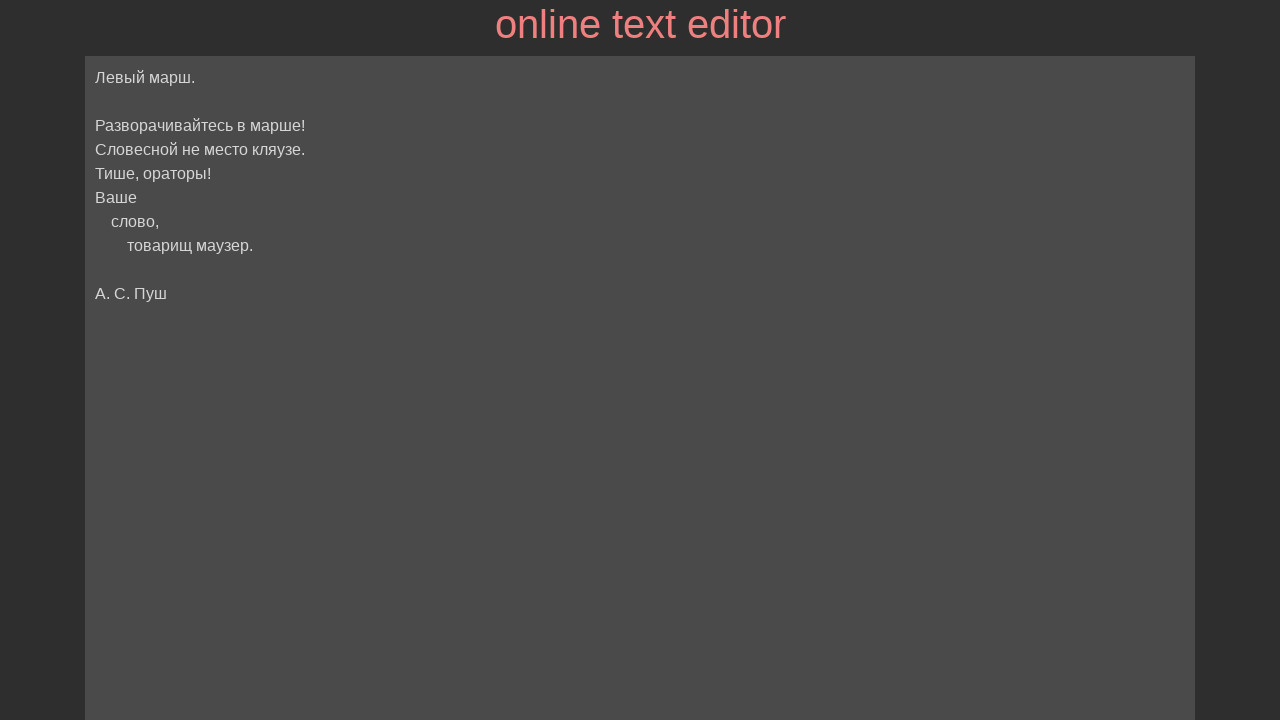

Waited 100ms before next backspace
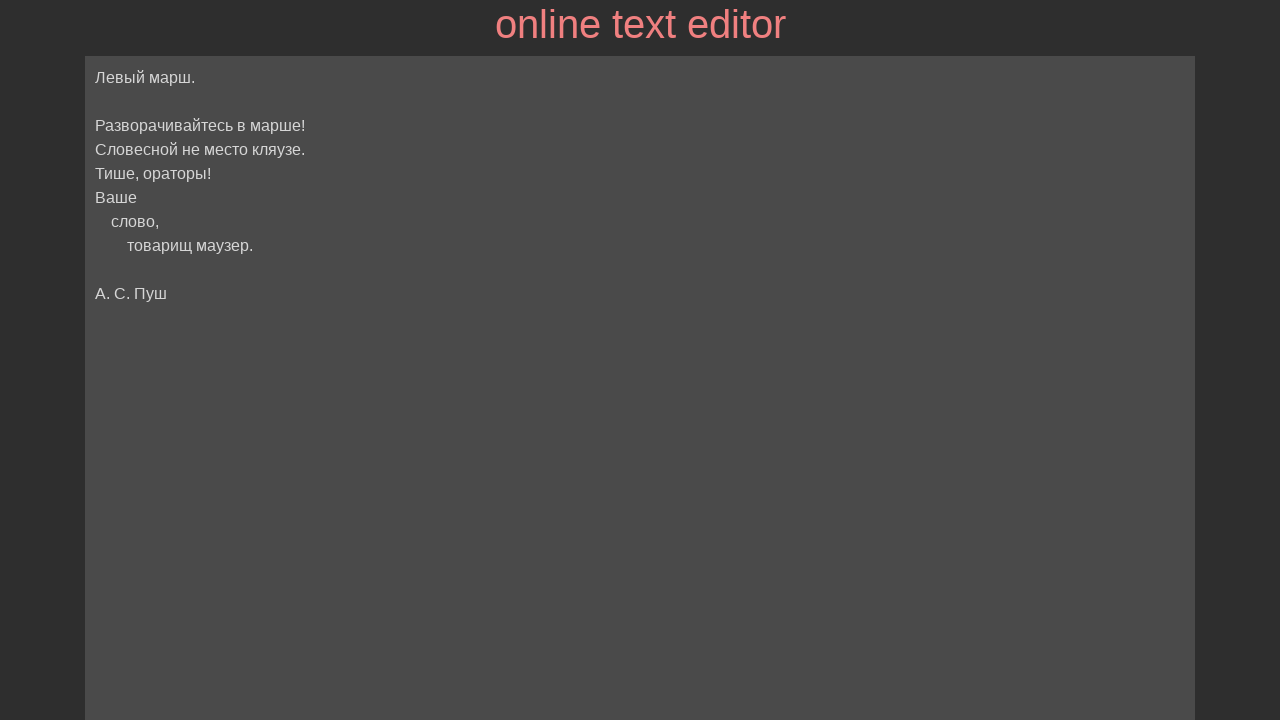

Pressed Backspace to delete character on #editor_text
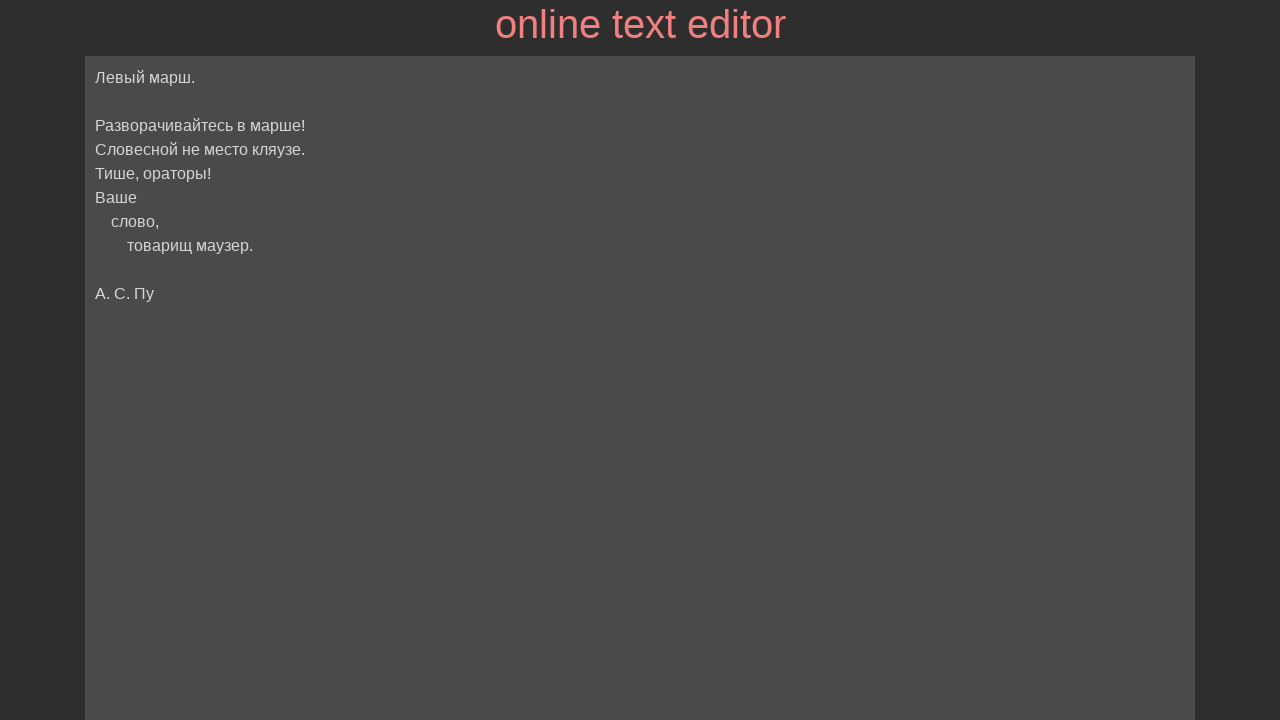

Waited 100ms before next backspace
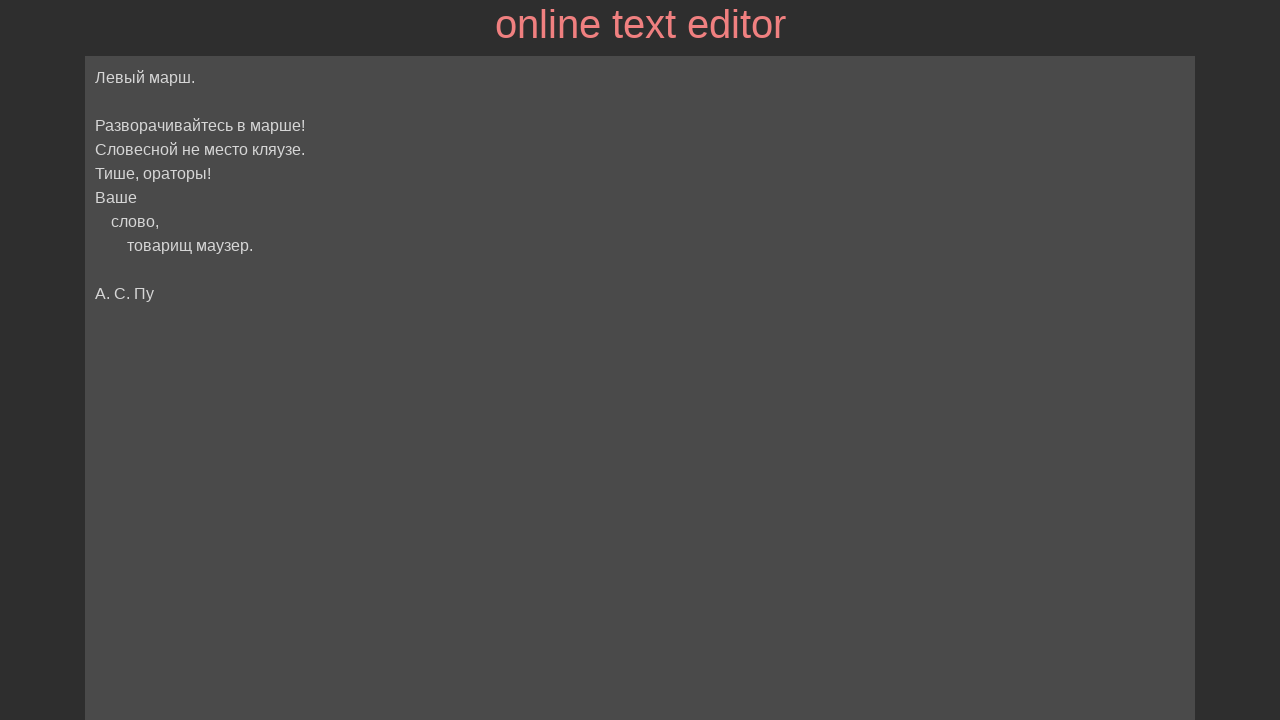

Pressed Backspace to delete character on #editor_text
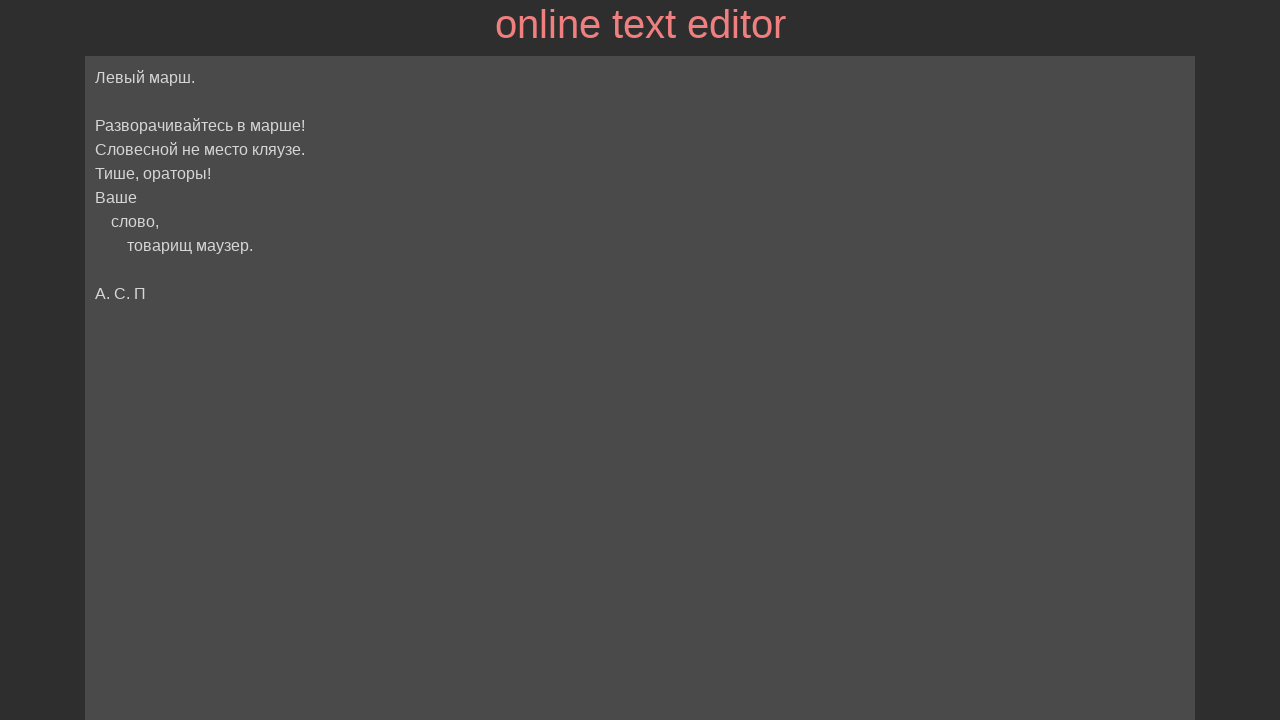

Waited 100ms before next backspace
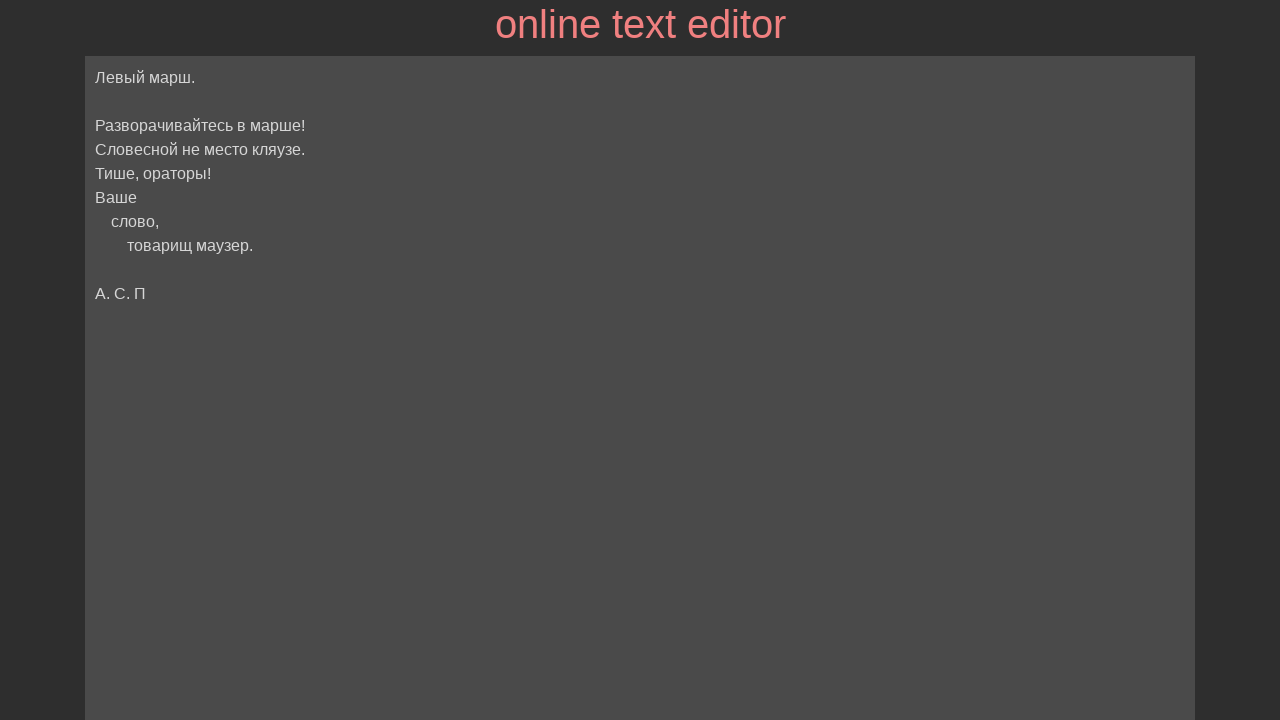

Pressed Backspace to delete character on #editor_text
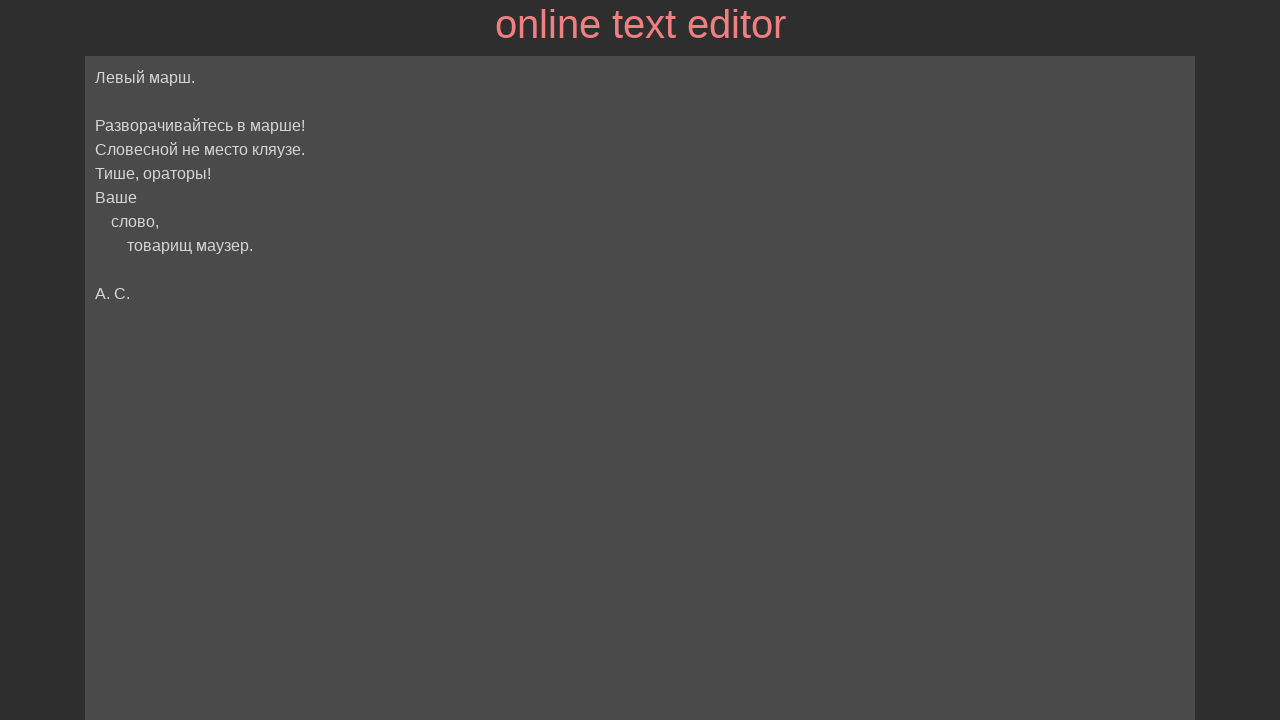

Waited 100ms before next backspace
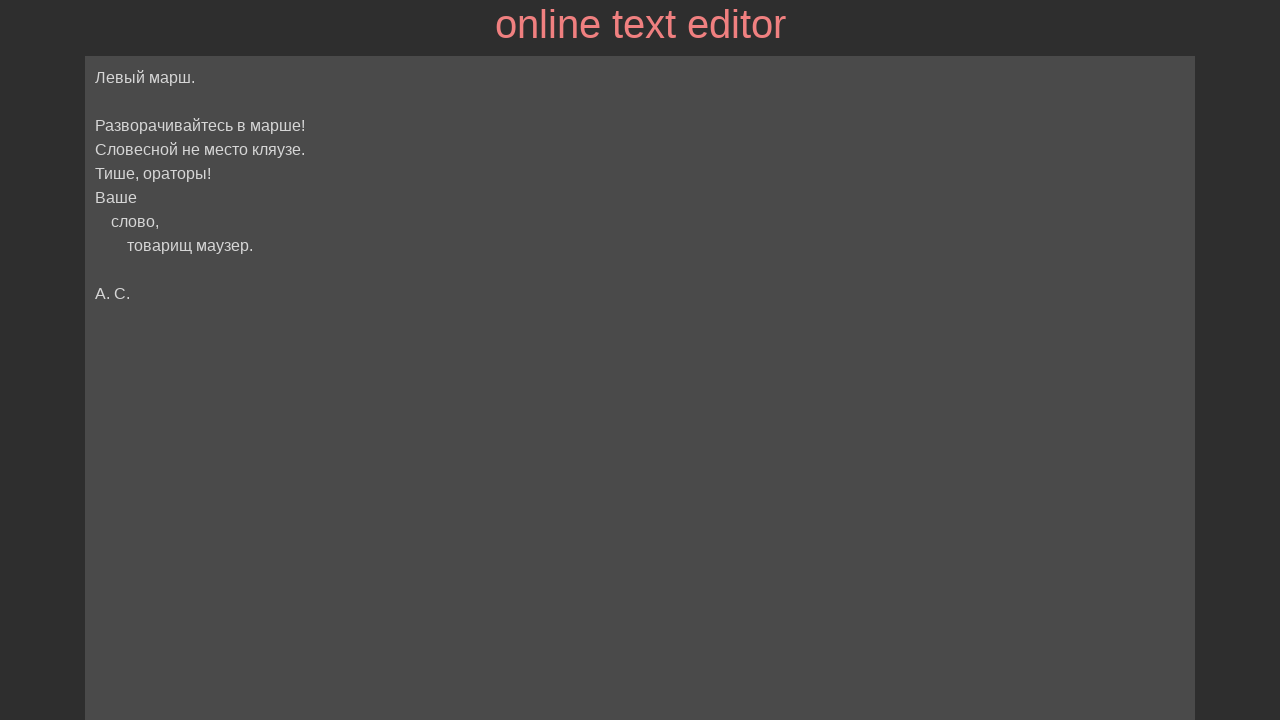

Pressed Backspace to delete character on #editor_text
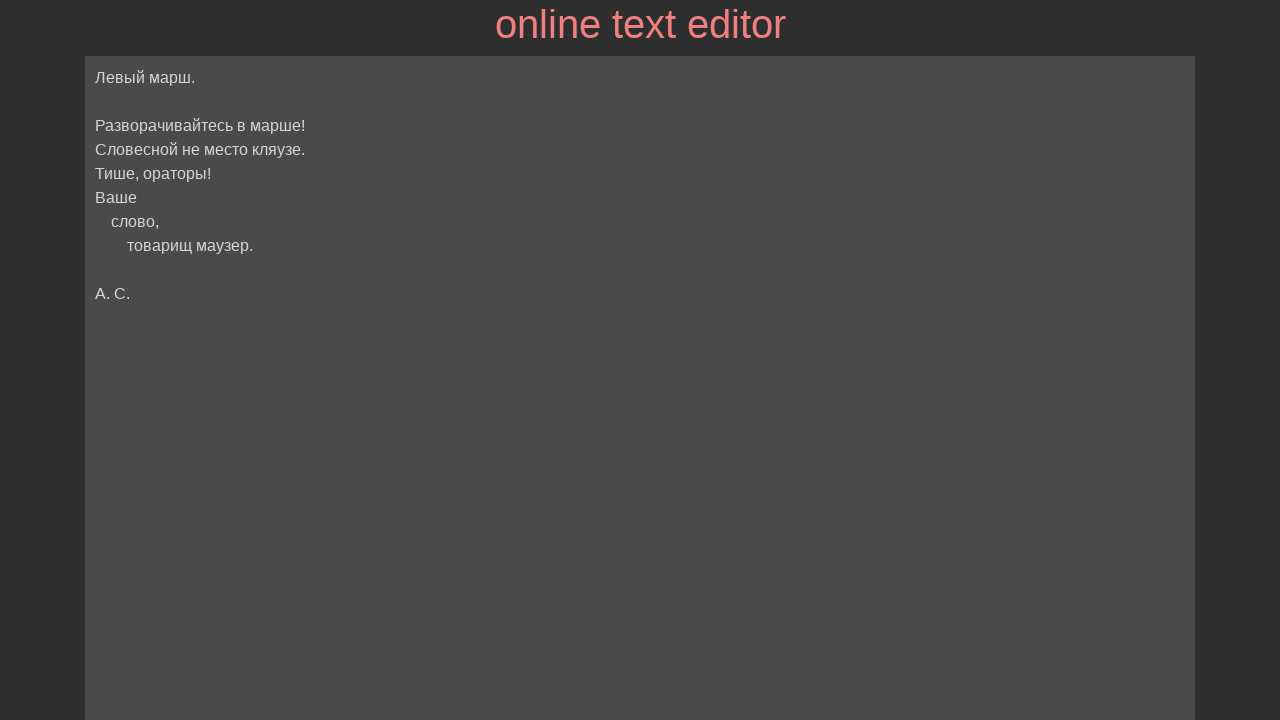

Waited 100ms before next backspace
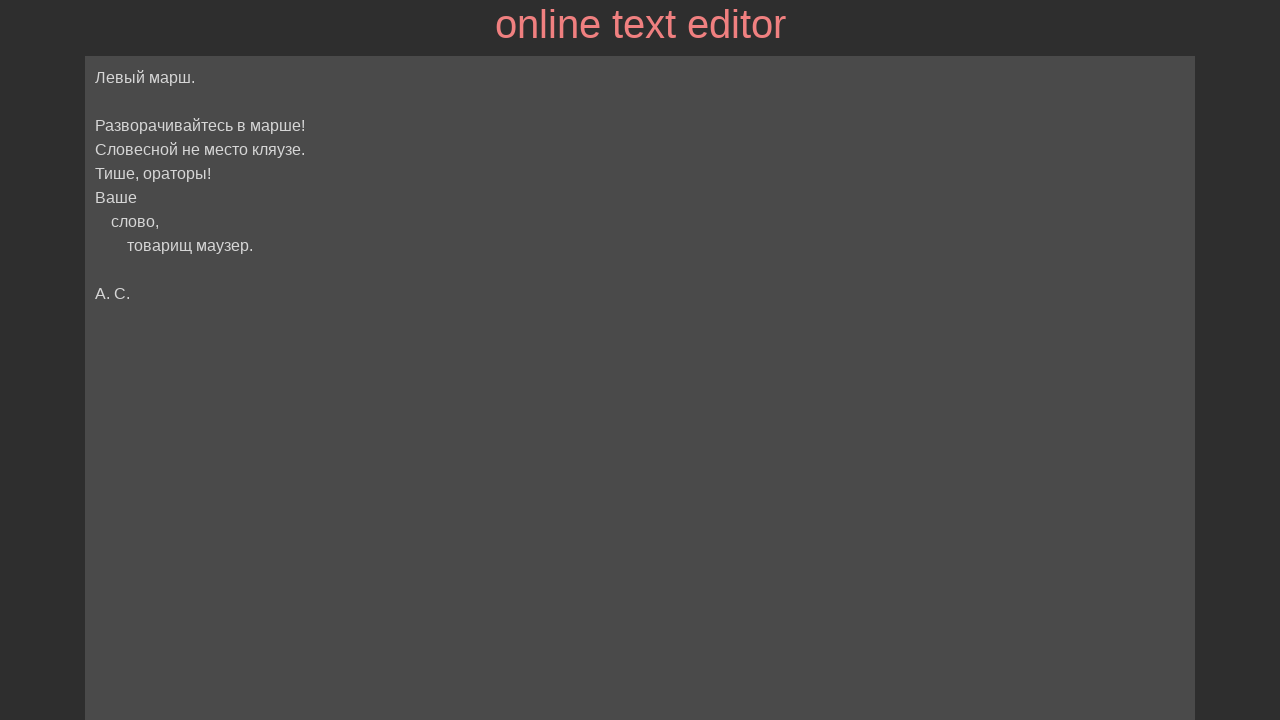

Pressed Backspace to delete character on #editor_text
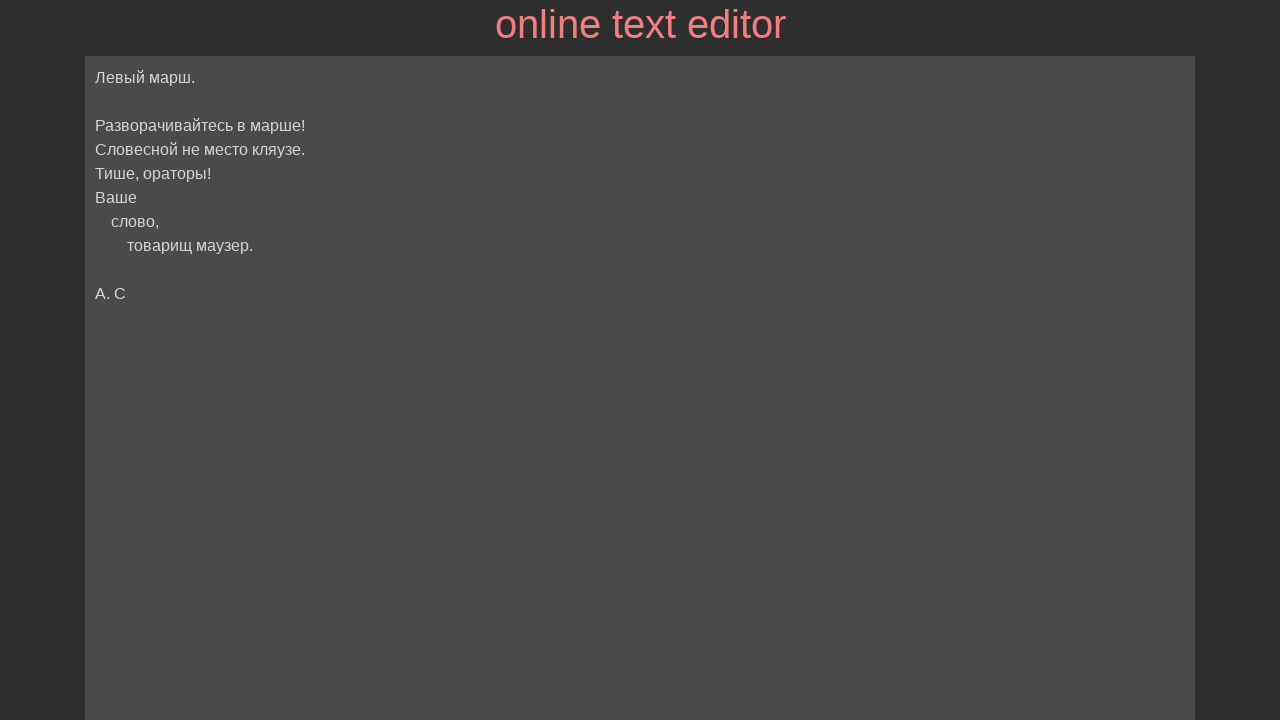

Waited 100ms before next backspace
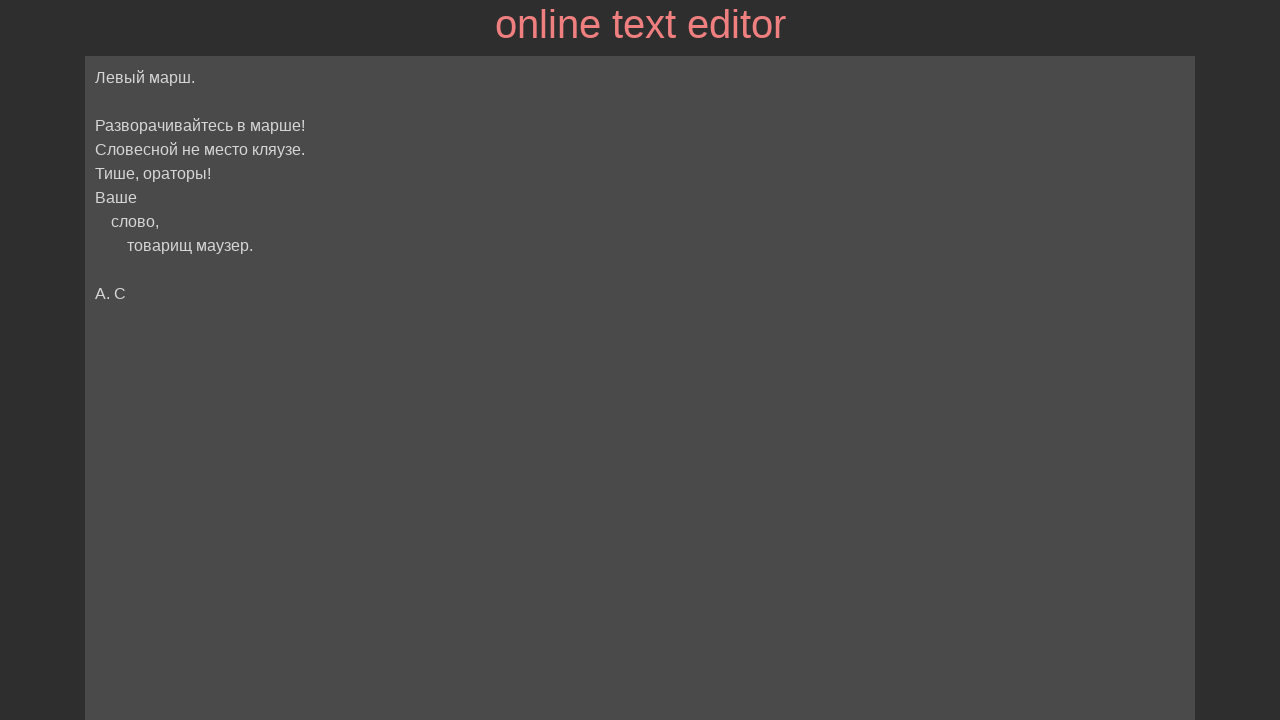

Pressed Backspace to delete character on #editor_text
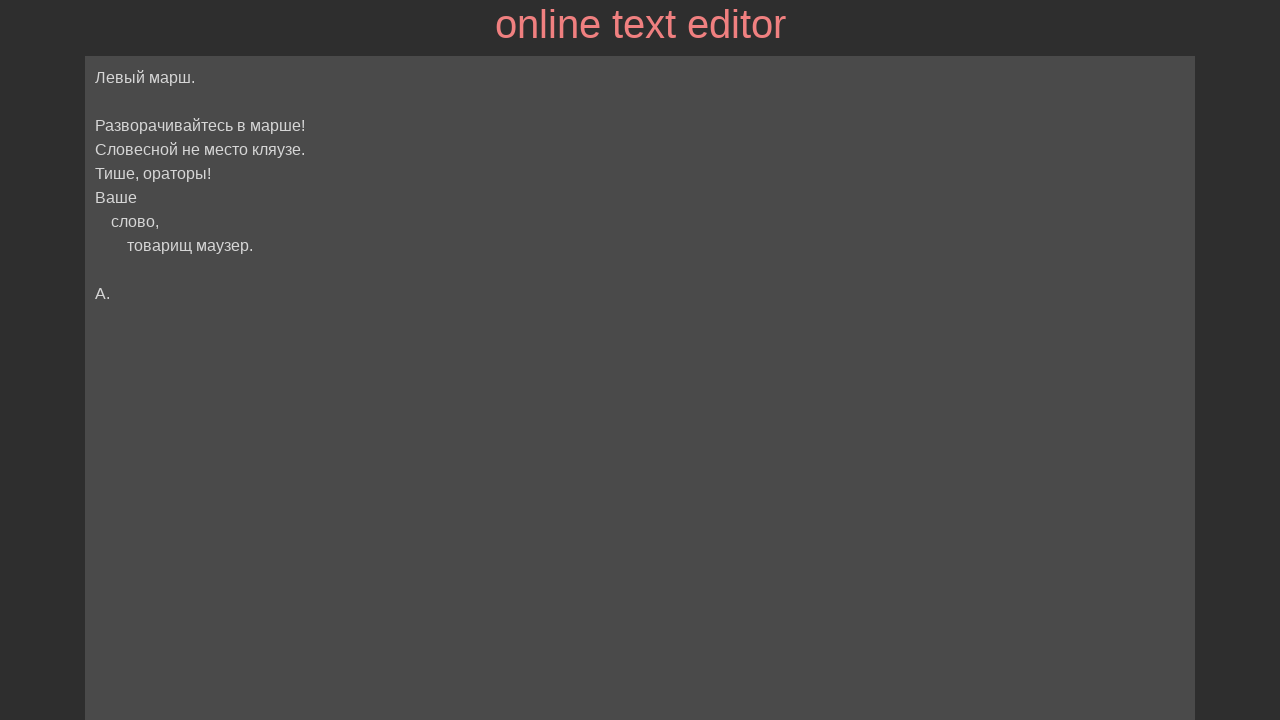

Waited 100ms before next backspace
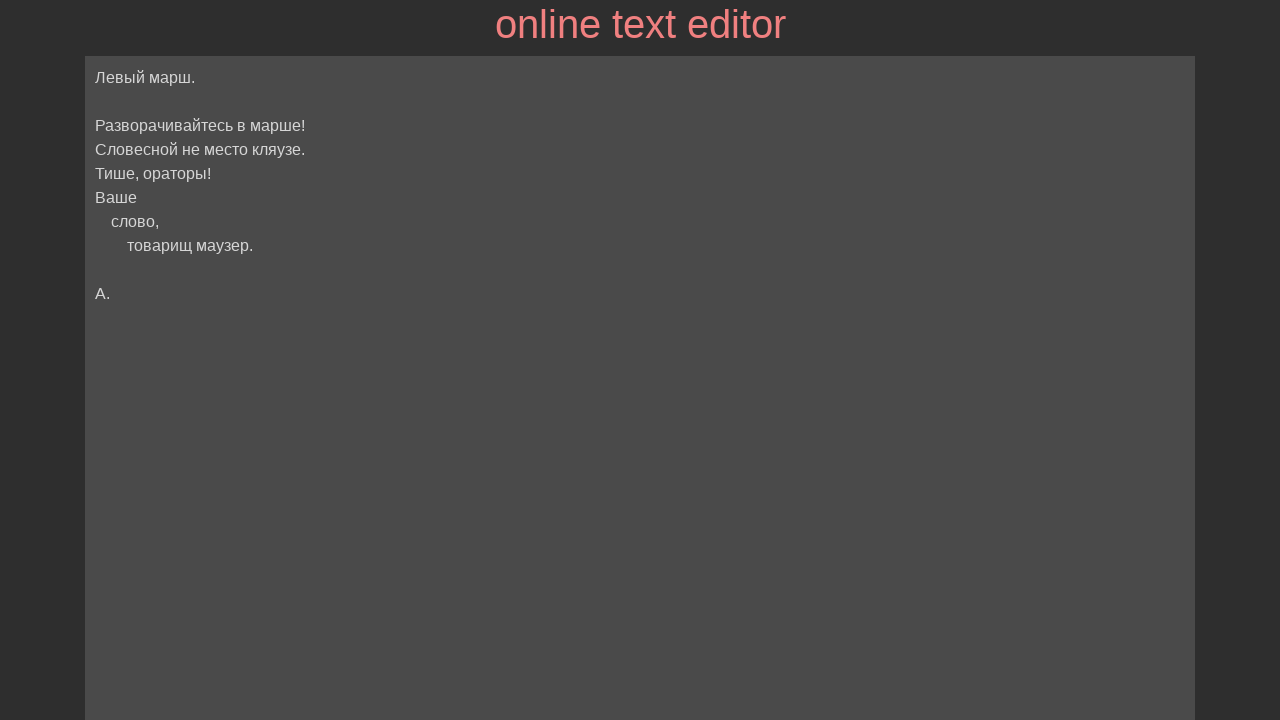

Pressed Backspace to delete character on #editor_text
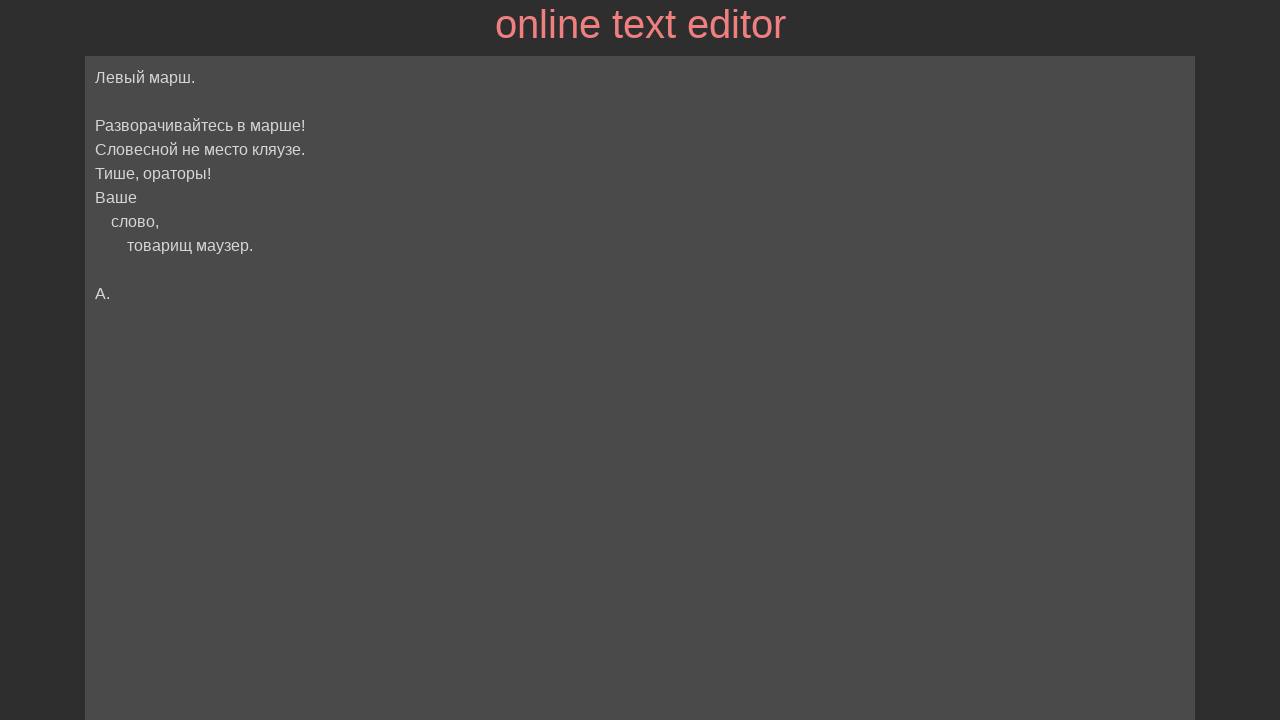

Waited 100ms before next backspace
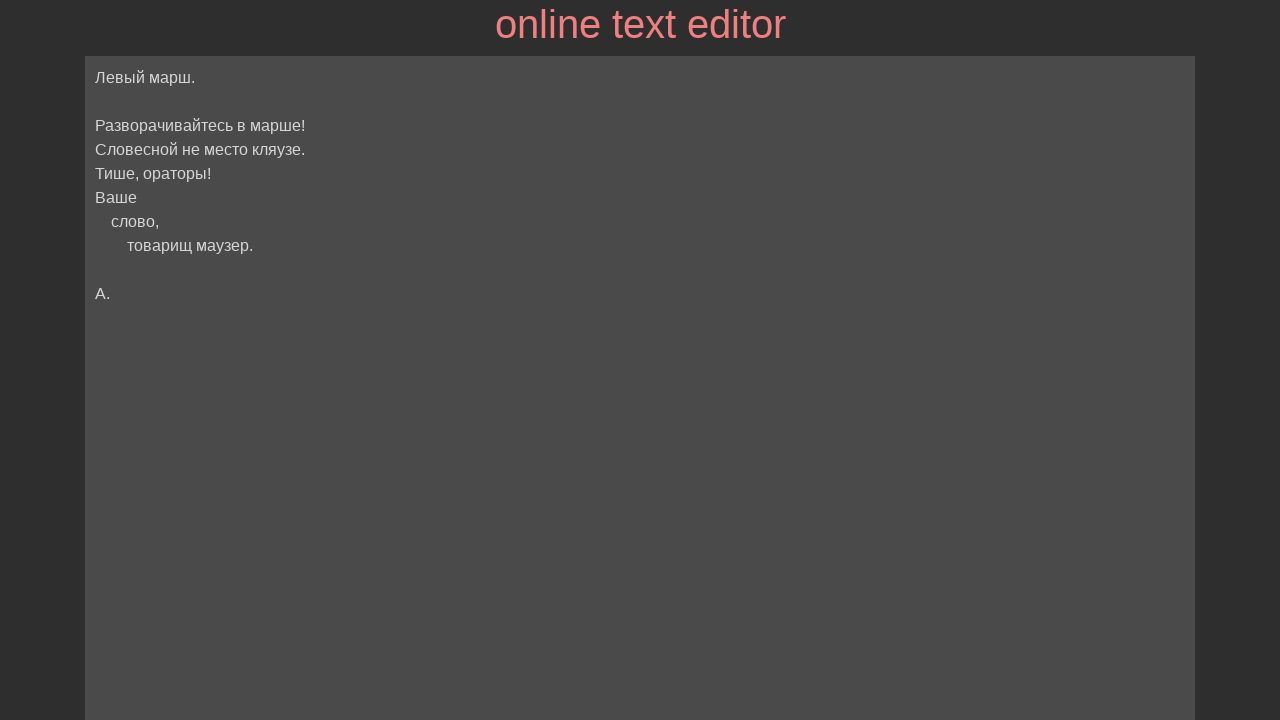

Pressed Backspace to delete character on #editor_text
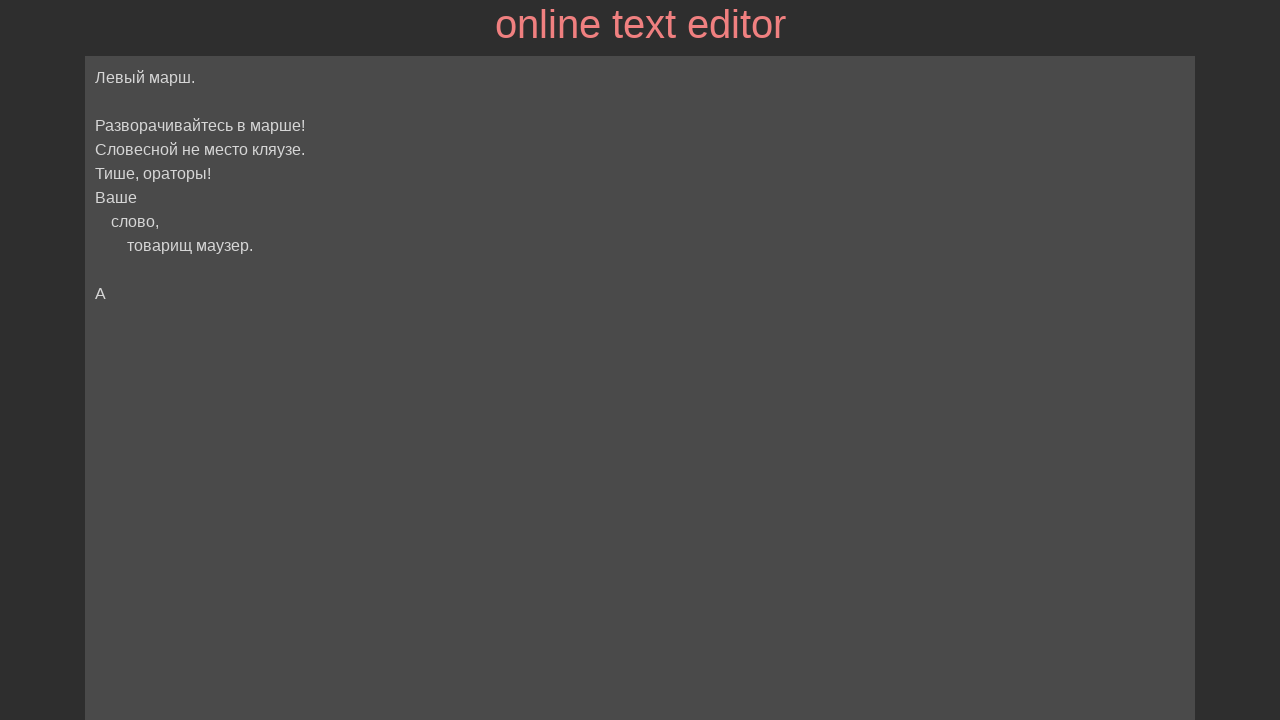

Waited 100ms before next backspace
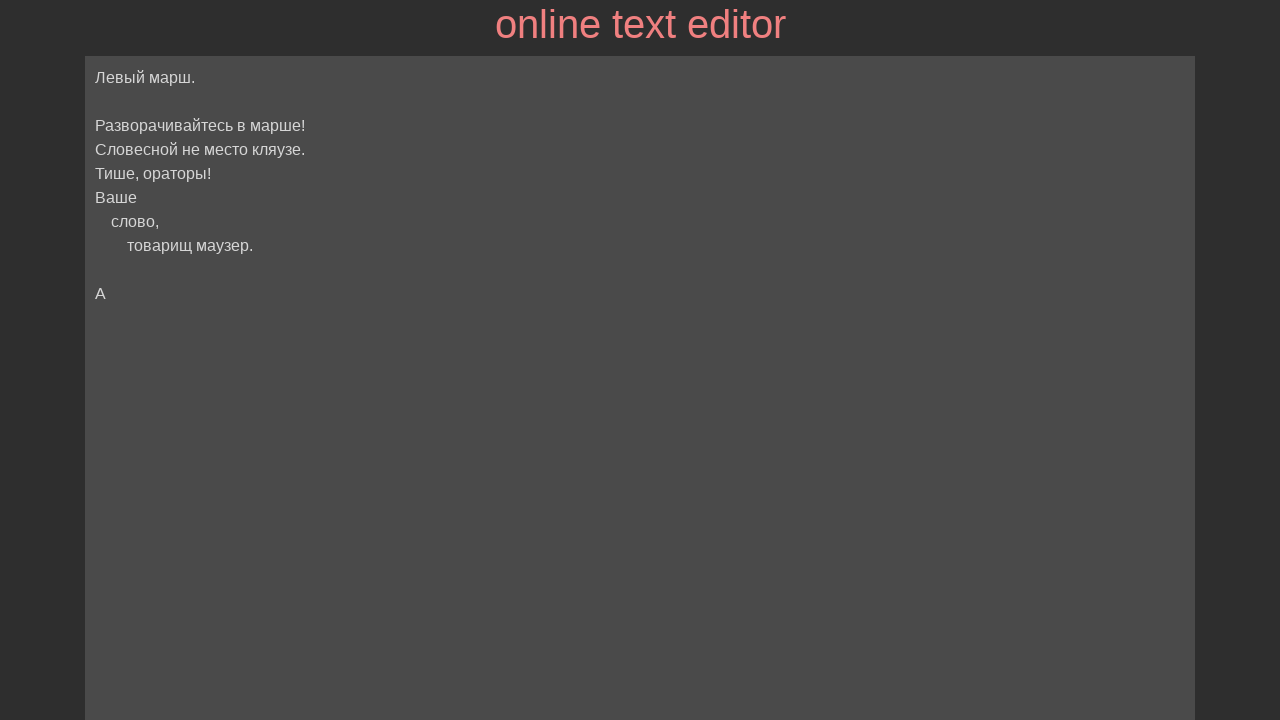

Pressed Backspace to delete character on #editor_text
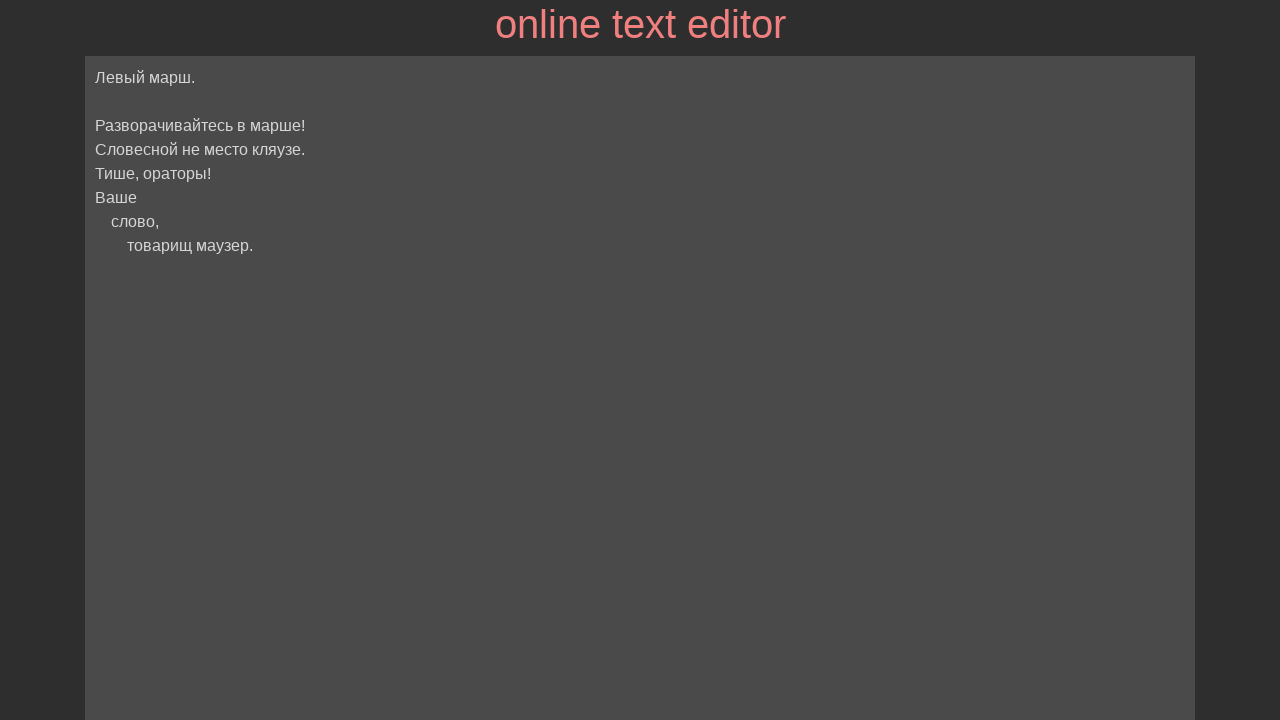

Typed correct author attribution 'В. В. Маяковский.' on #editor_text
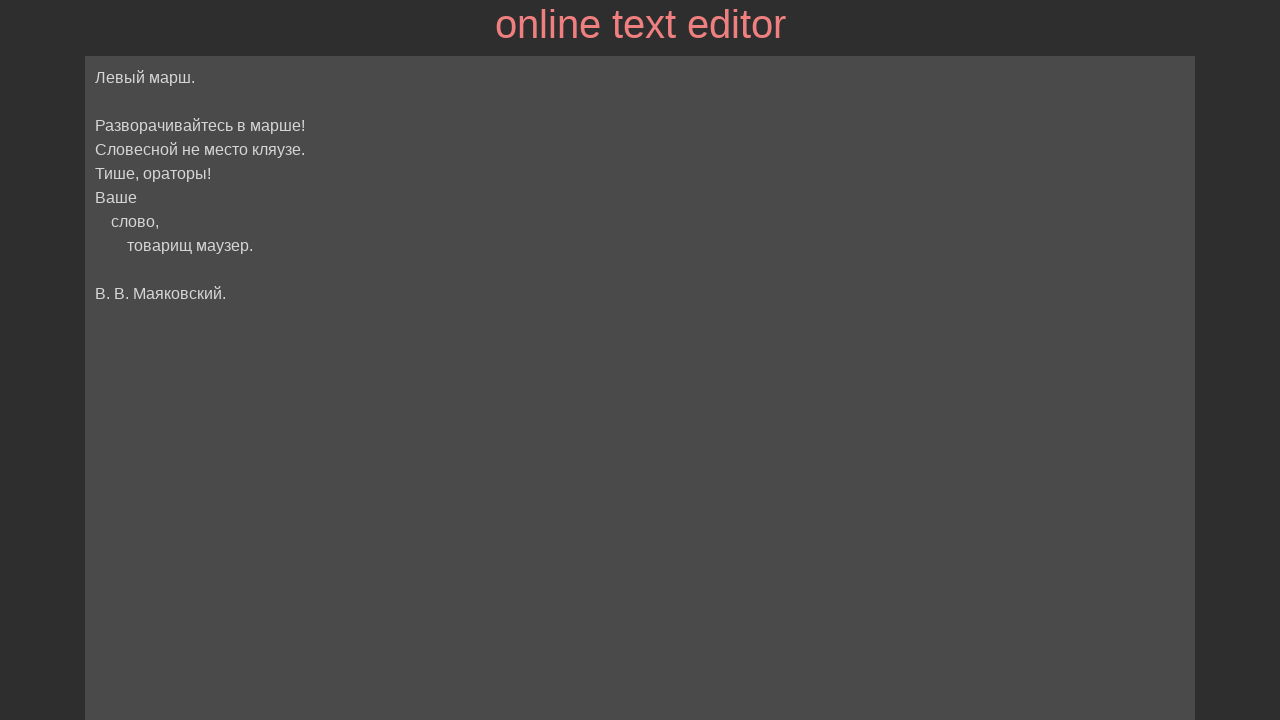

Pressed Enter to complete text input on #editor_text
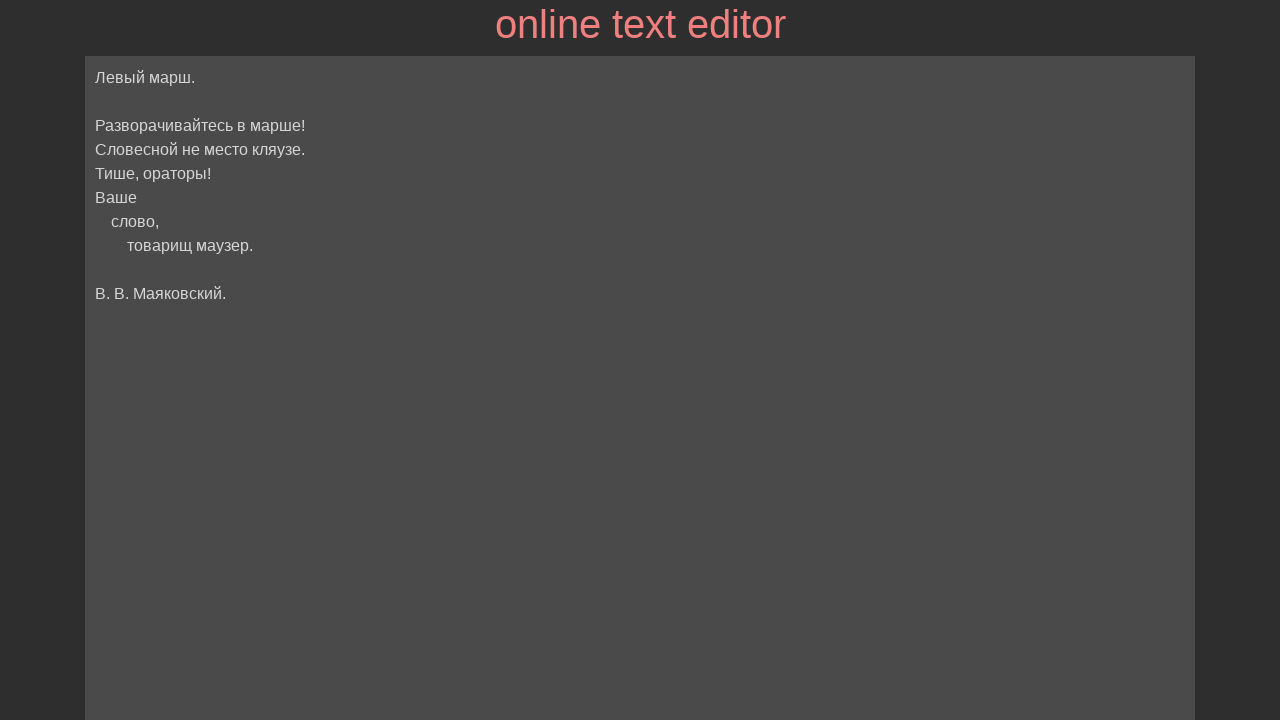

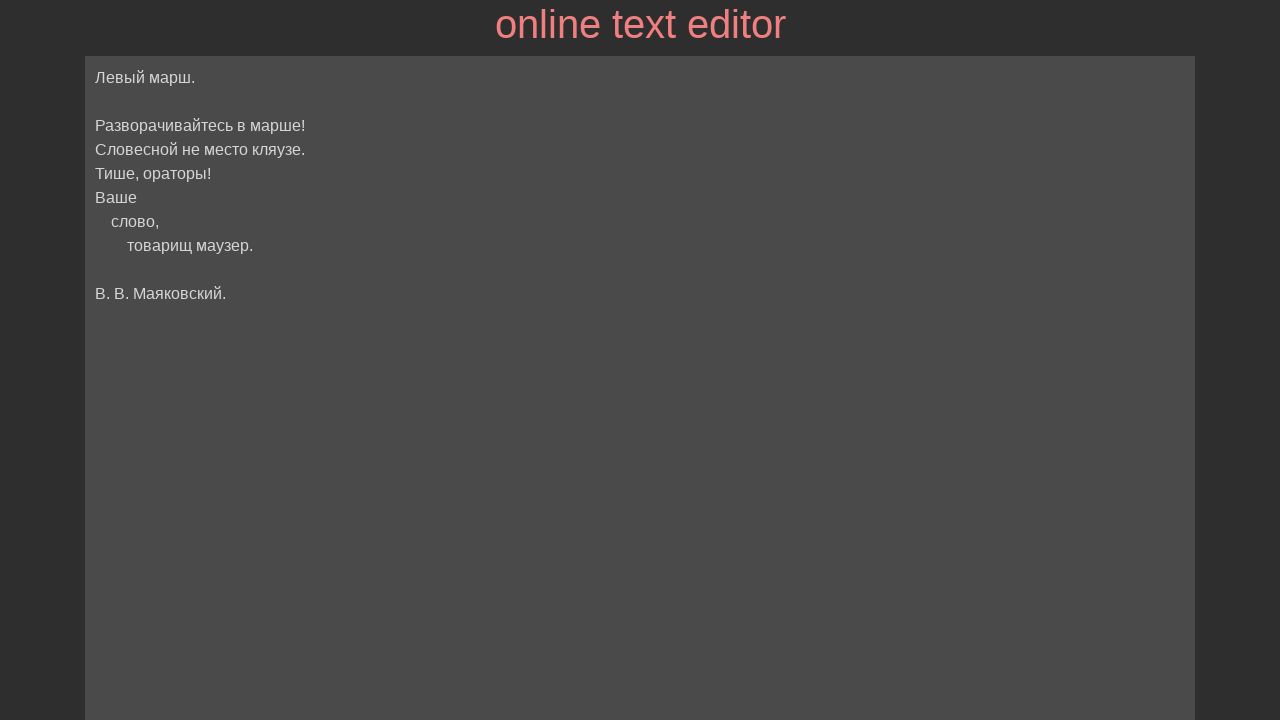